Navigates to the WebdriverIO website and retrieves the page title to verify the page loaded correctly.

Starting URL: https://webdriver.io

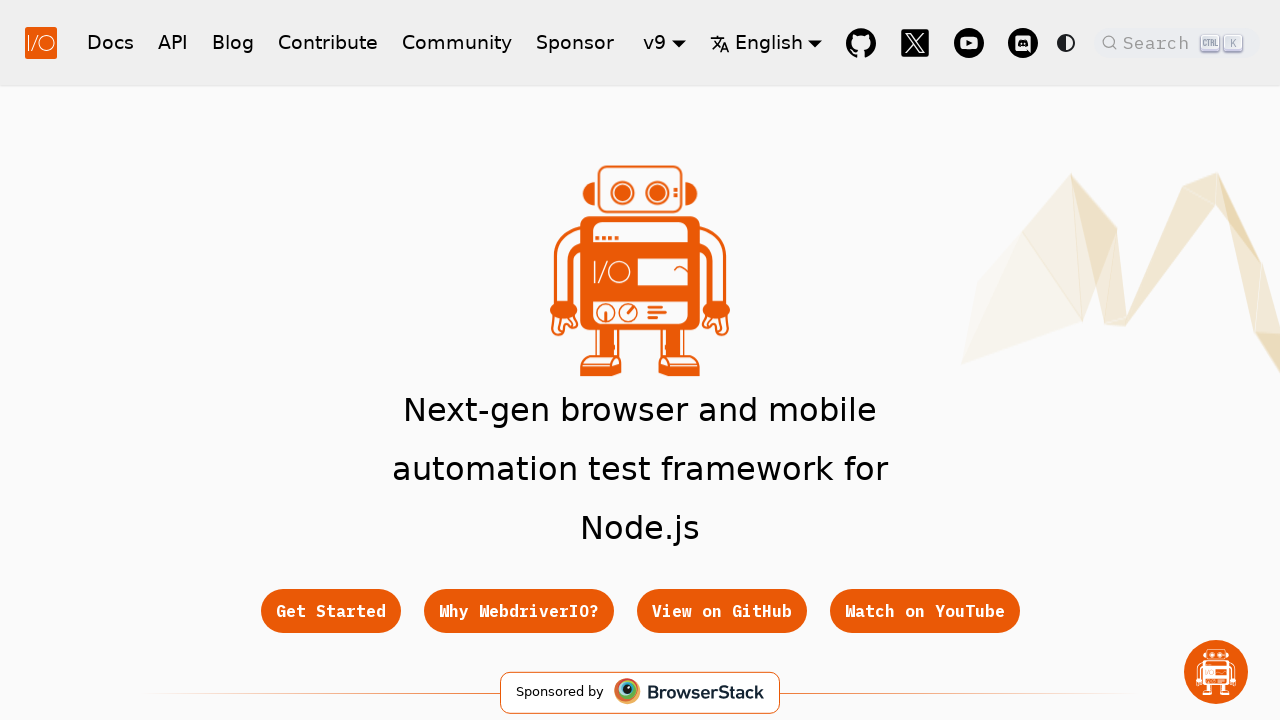

Navigated to WebdriverIO website
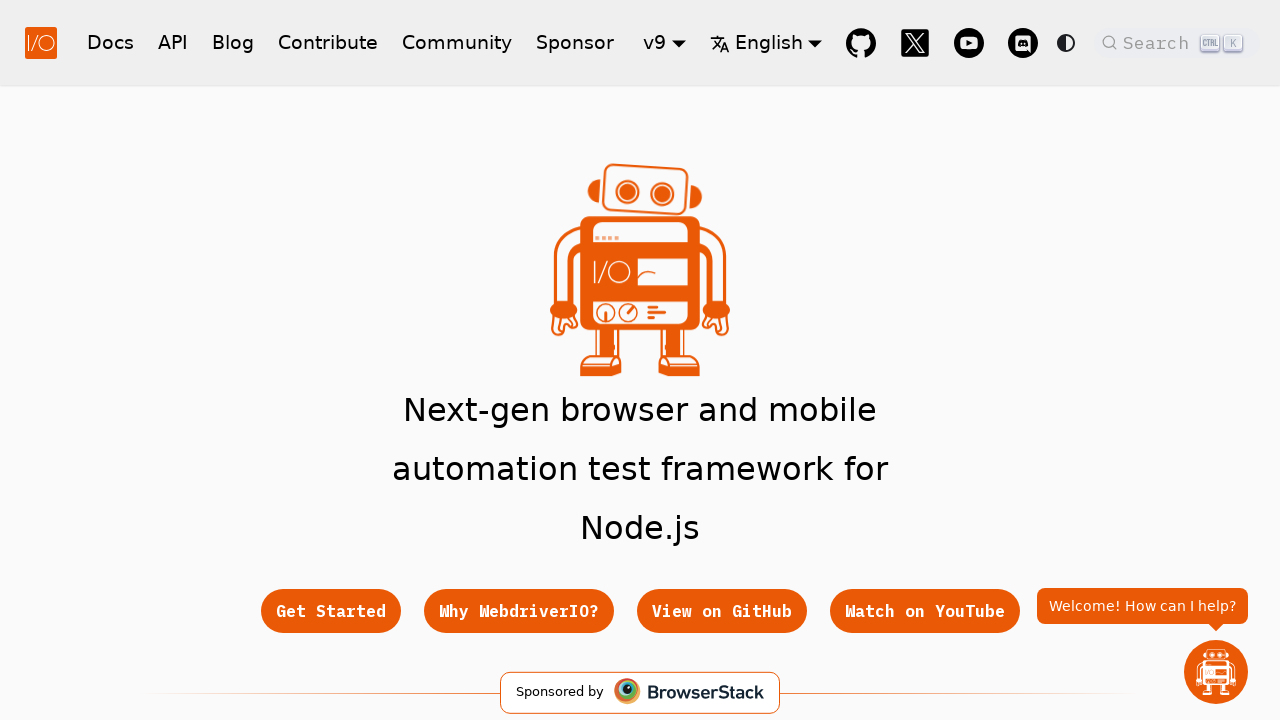

Page DOM content loaded
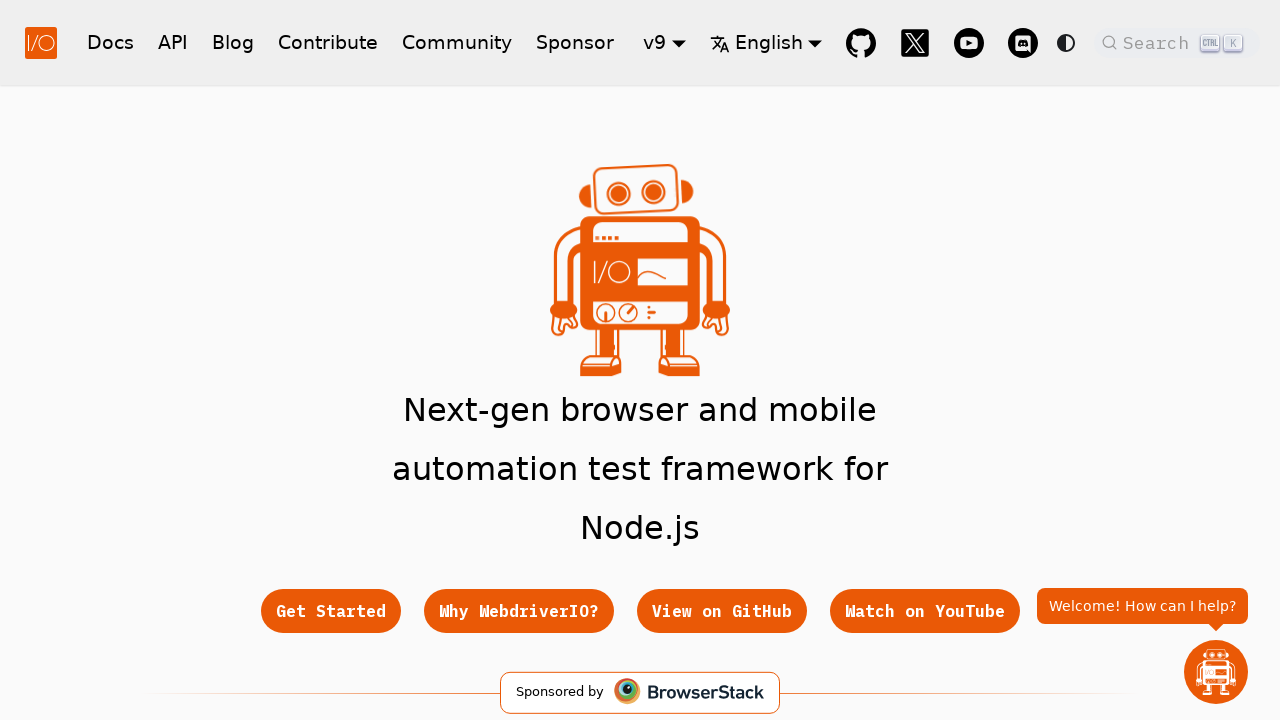

Retrieved page title: WebdriverIO · Next-gen browser and mobile automation test framework for Node.js | WebdriverIO
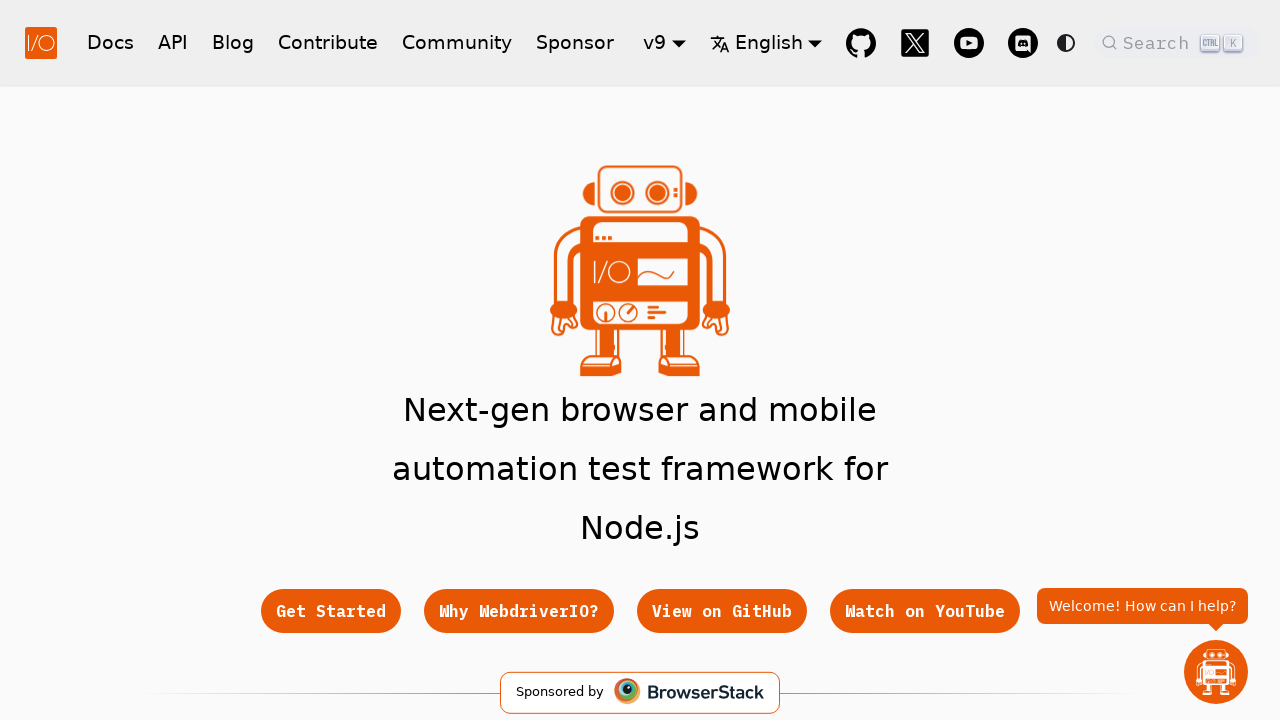

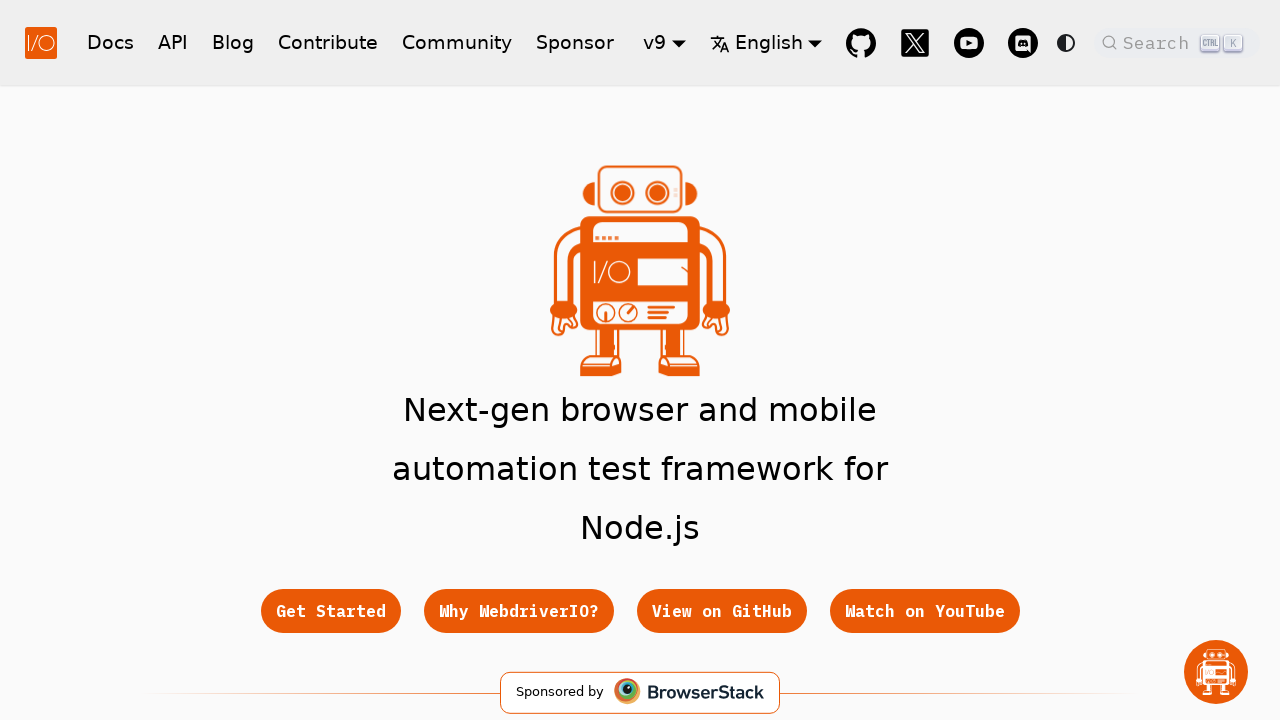